Loads the application and verifies it loads without any JavaScript console errors.

Starting URL: https://local.dev.rafflewinnerpicker.com

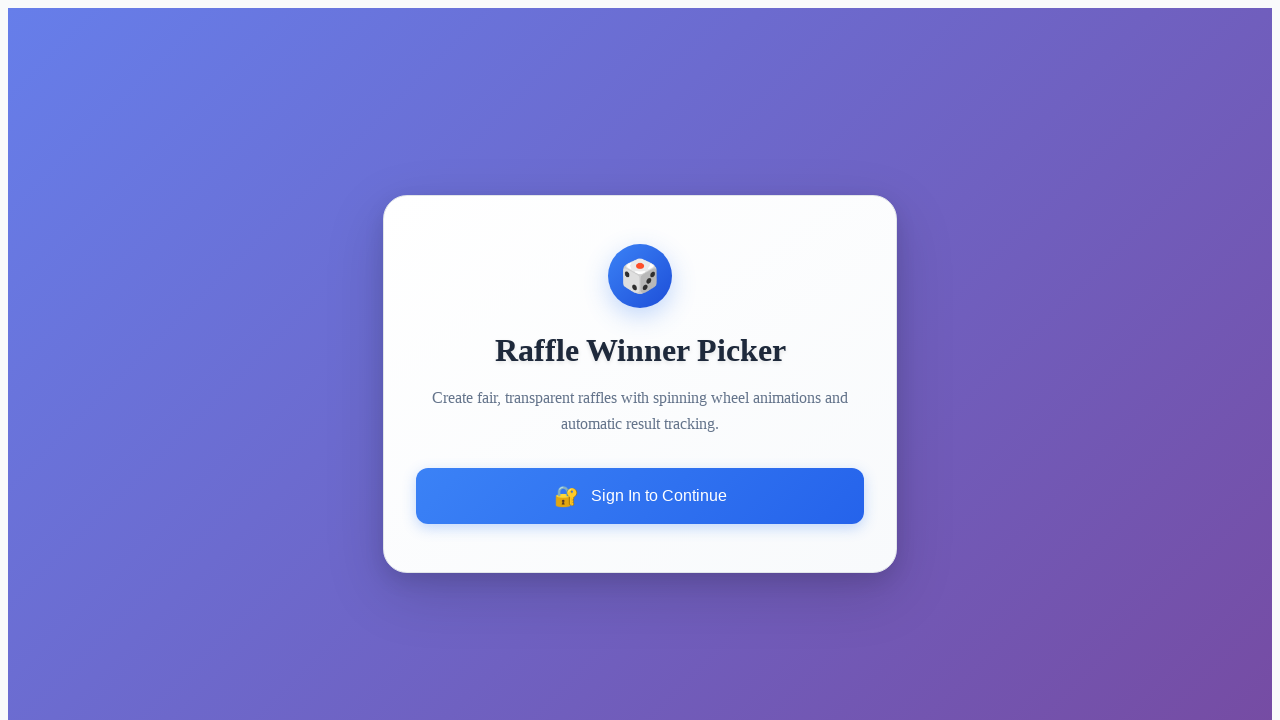

Set up JavaScript error tracking listener
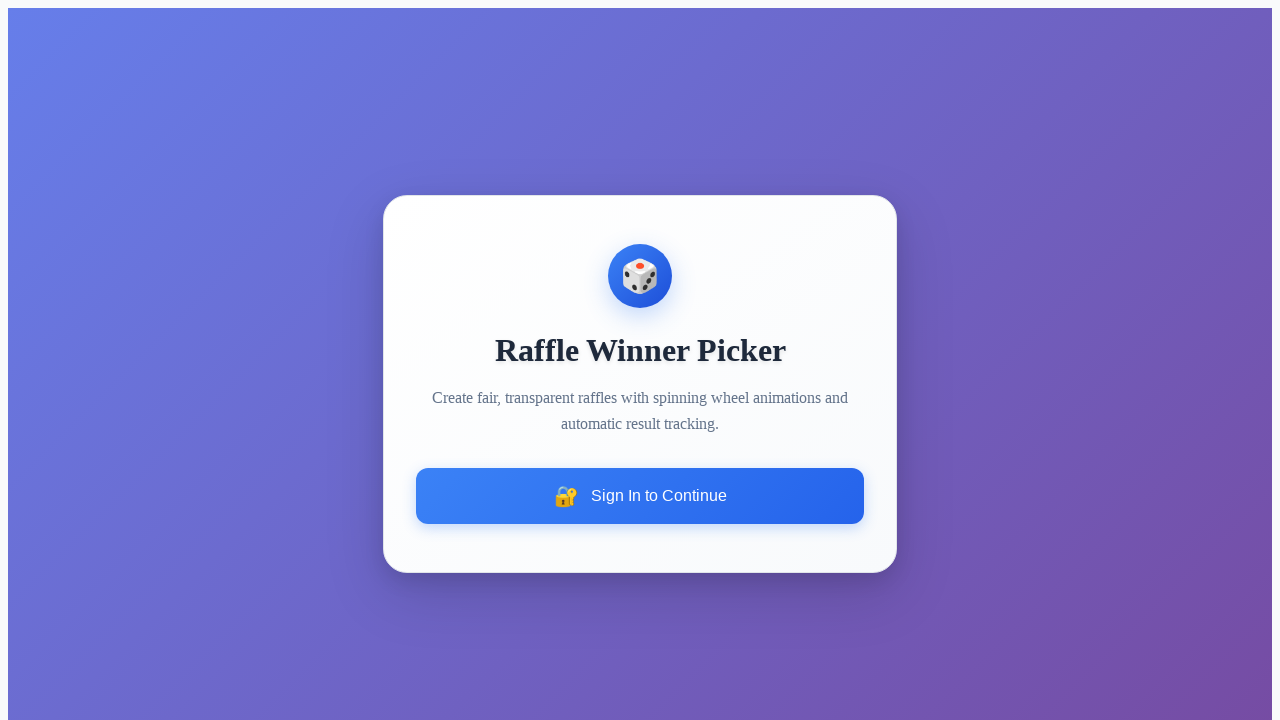

Reloaded the page to capture any JavaScript errors
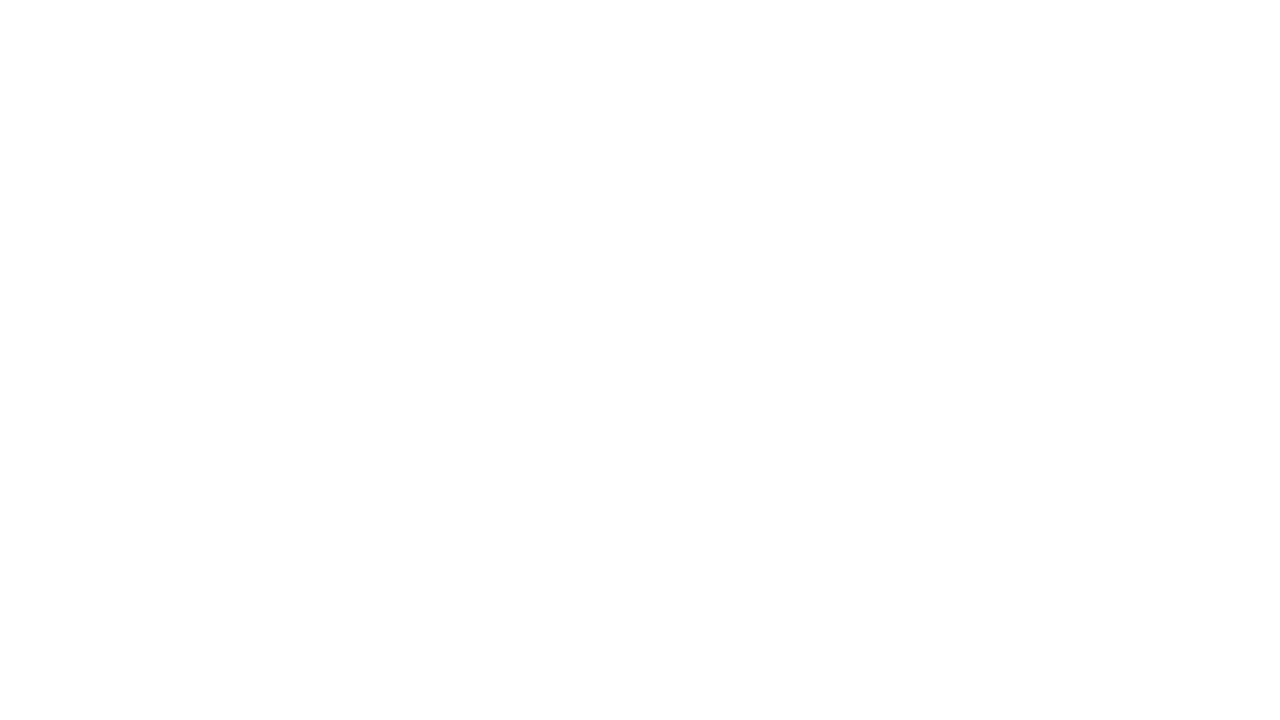

Waited for page to reach networkidle state
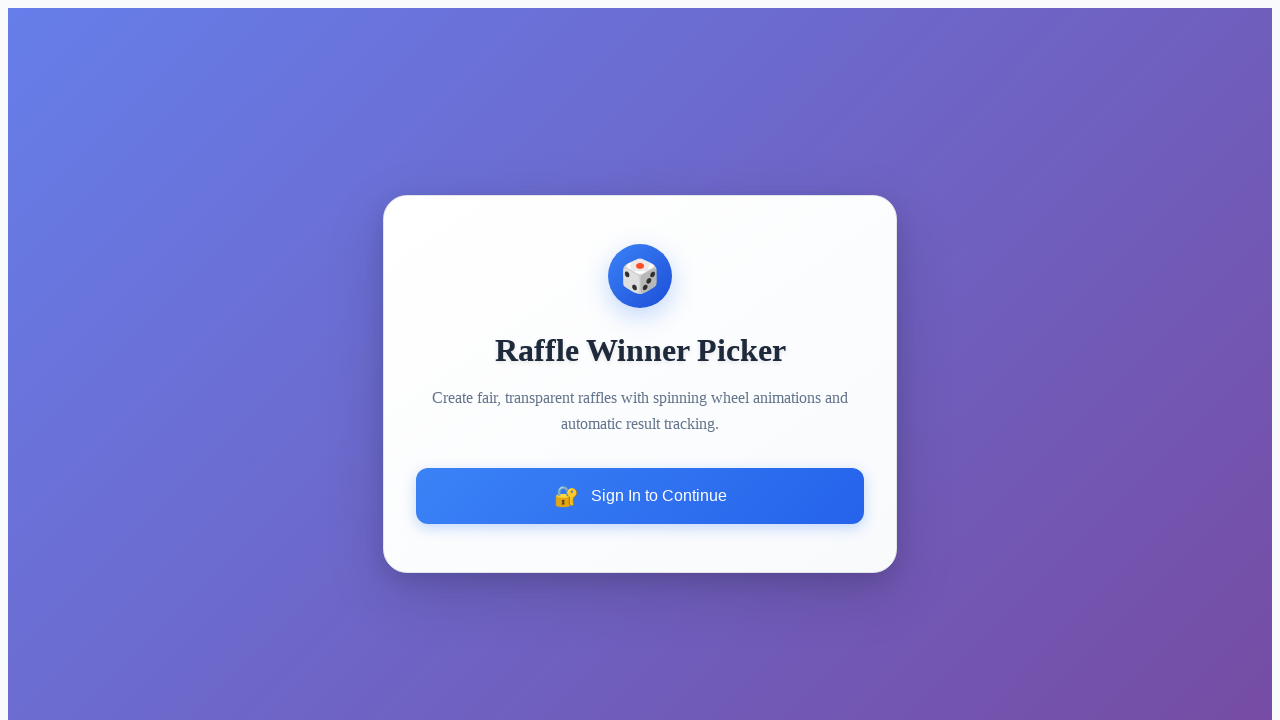

Verified no JavaScript errors were detected
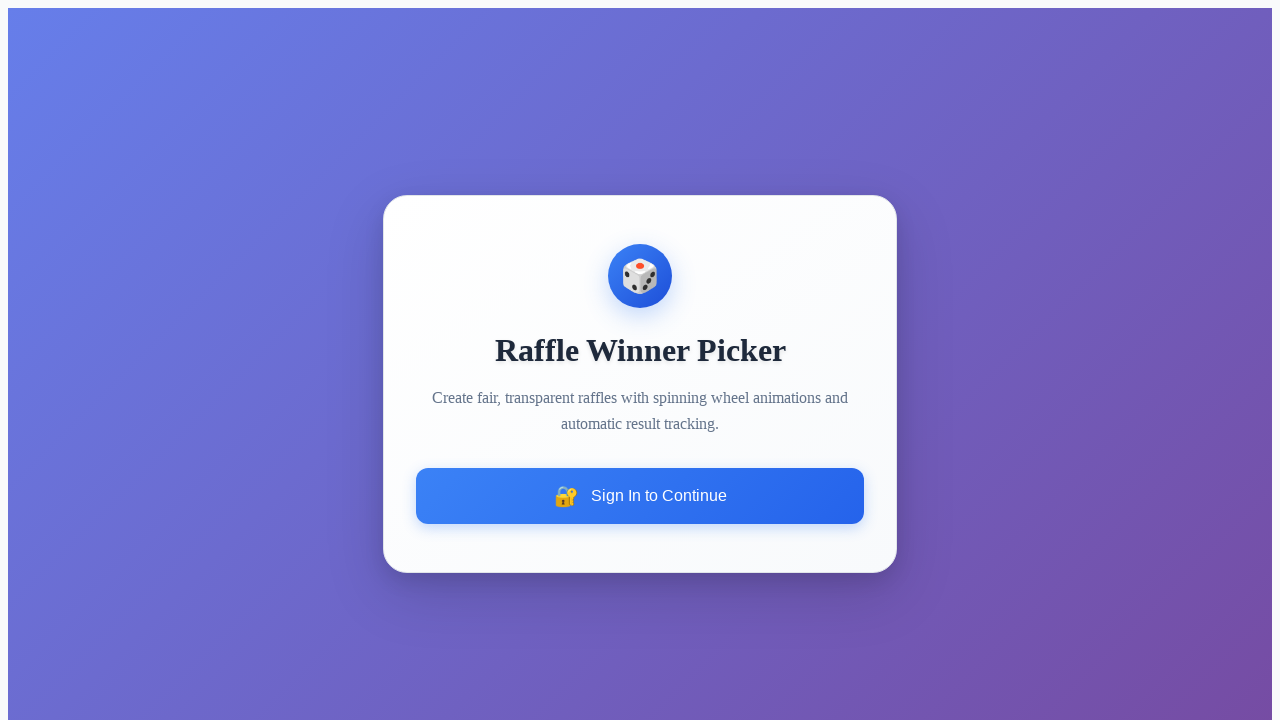

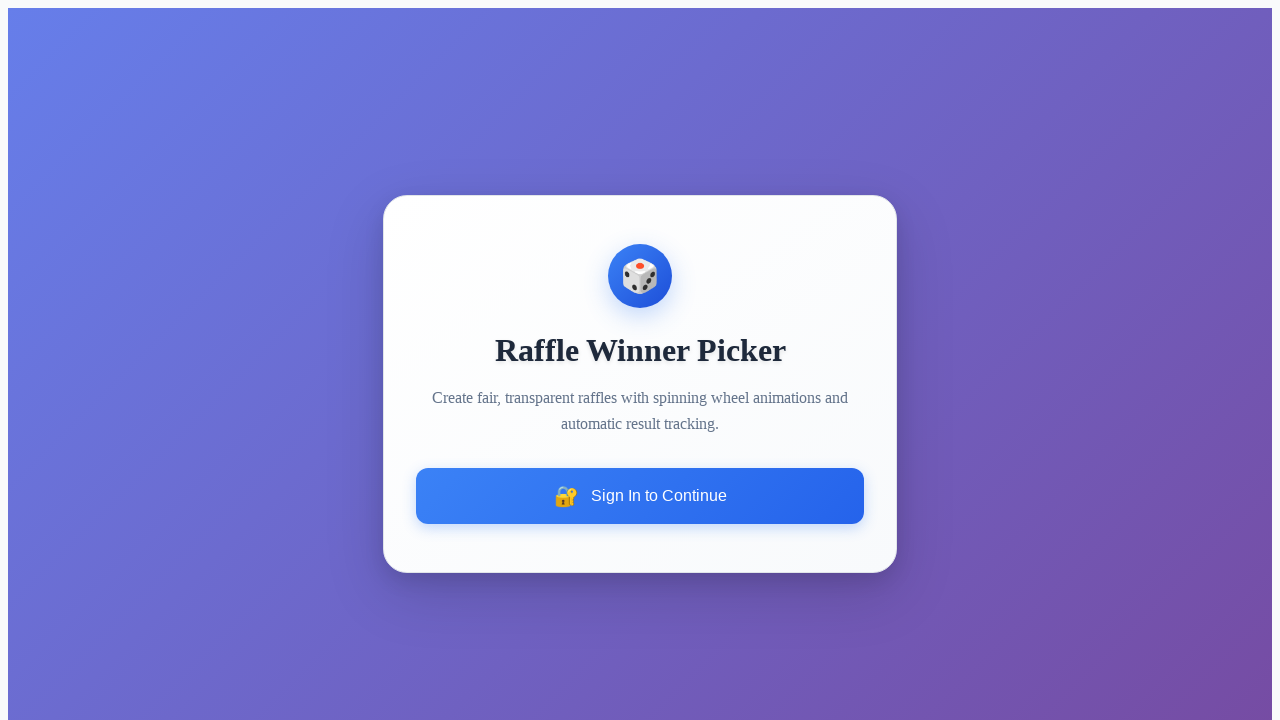